Adds todos with one completed, then navigates to the all filter via URL

Starting URL: https://todomvc.com/examples/typescript-angular/#/

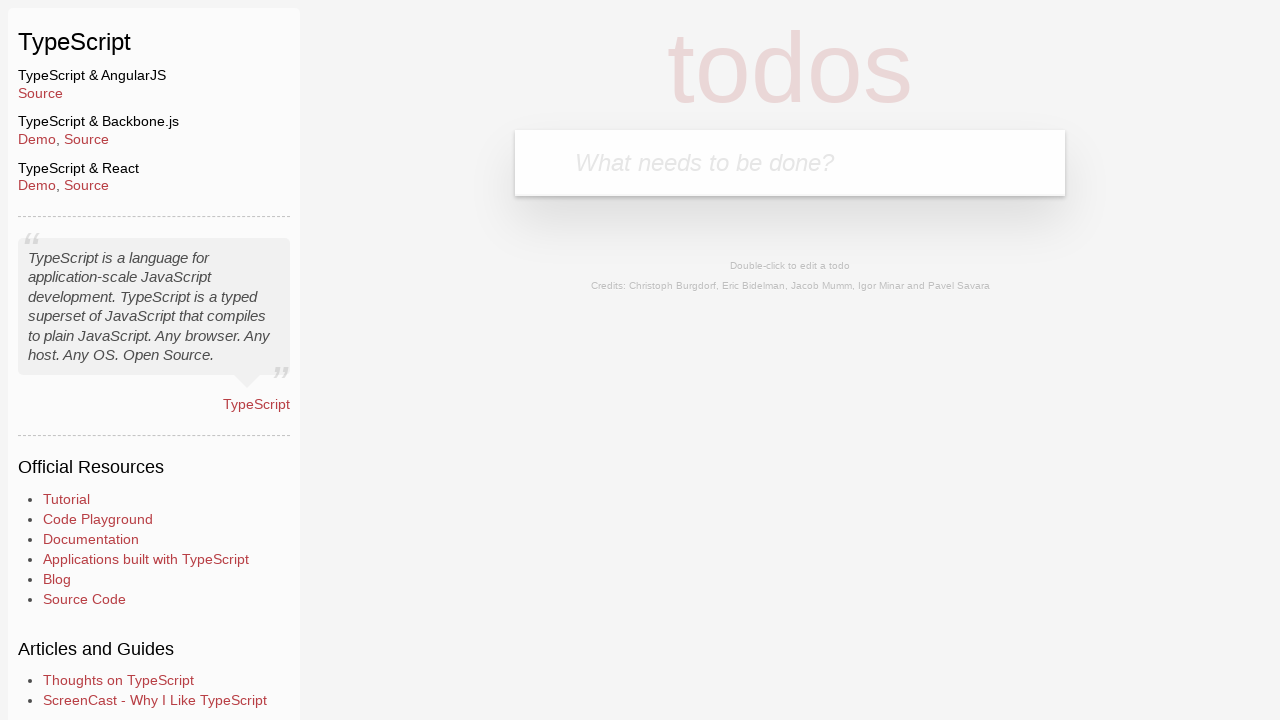

Filled new todo field with 'Example1' on .new-todo
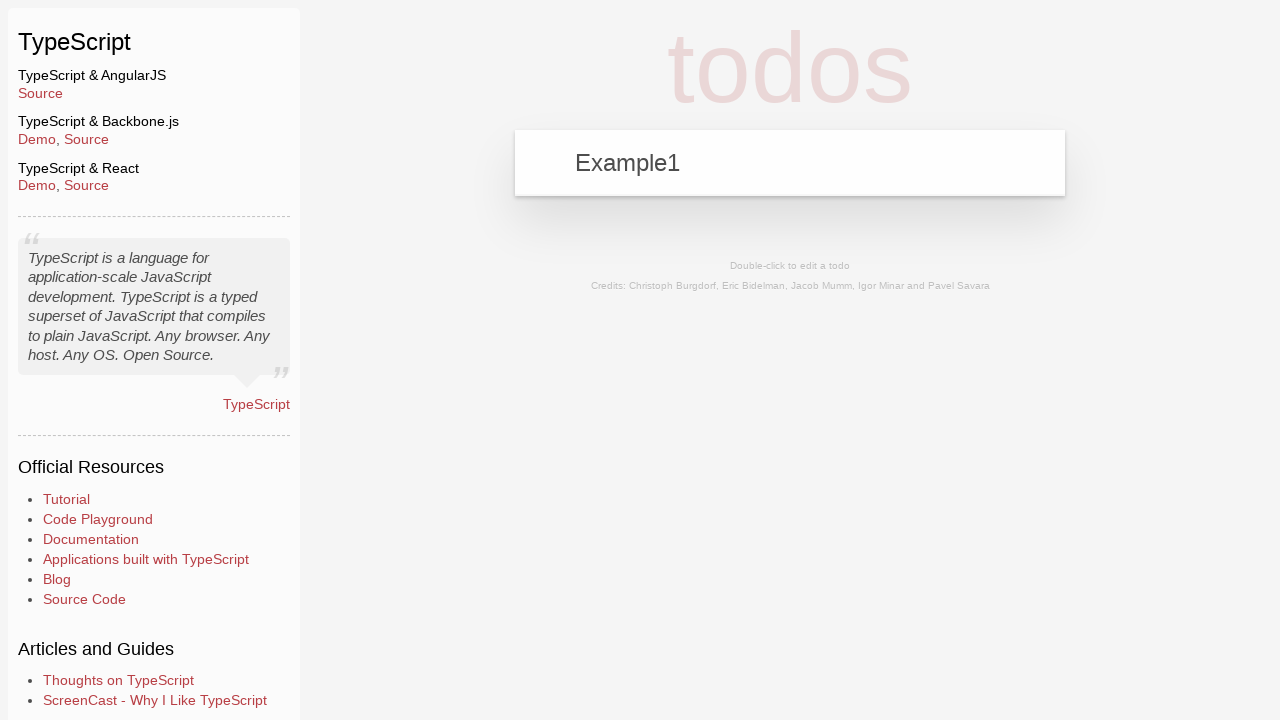

Pressed Enter to add first todo on .new-todo
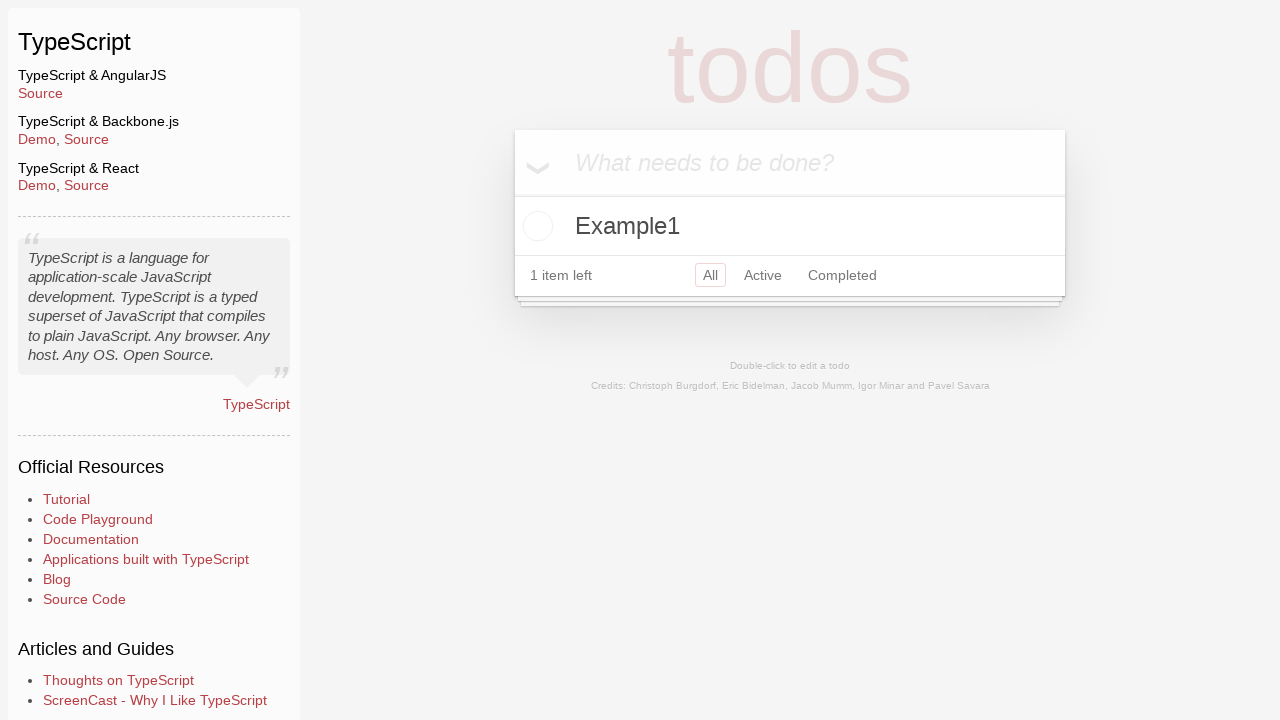

Filled new todo field with 'Example2' on .new-todo
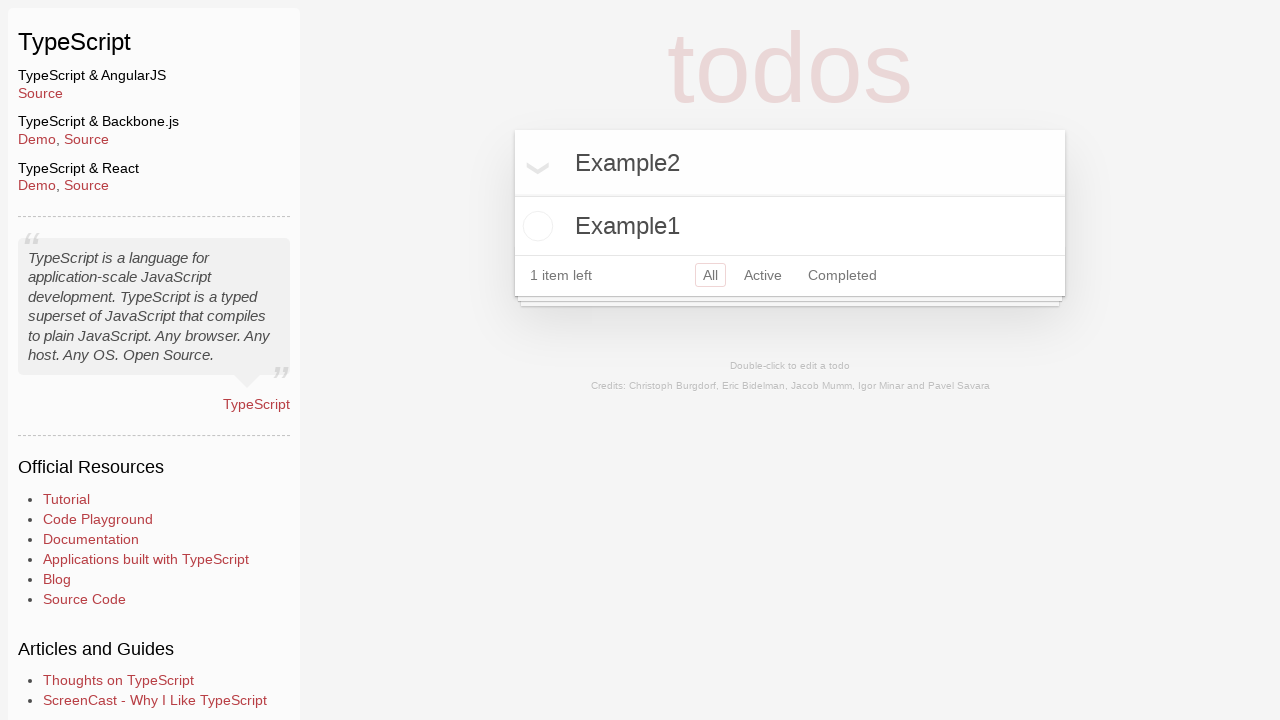

Pressed Enter to add second todo on .new-todo
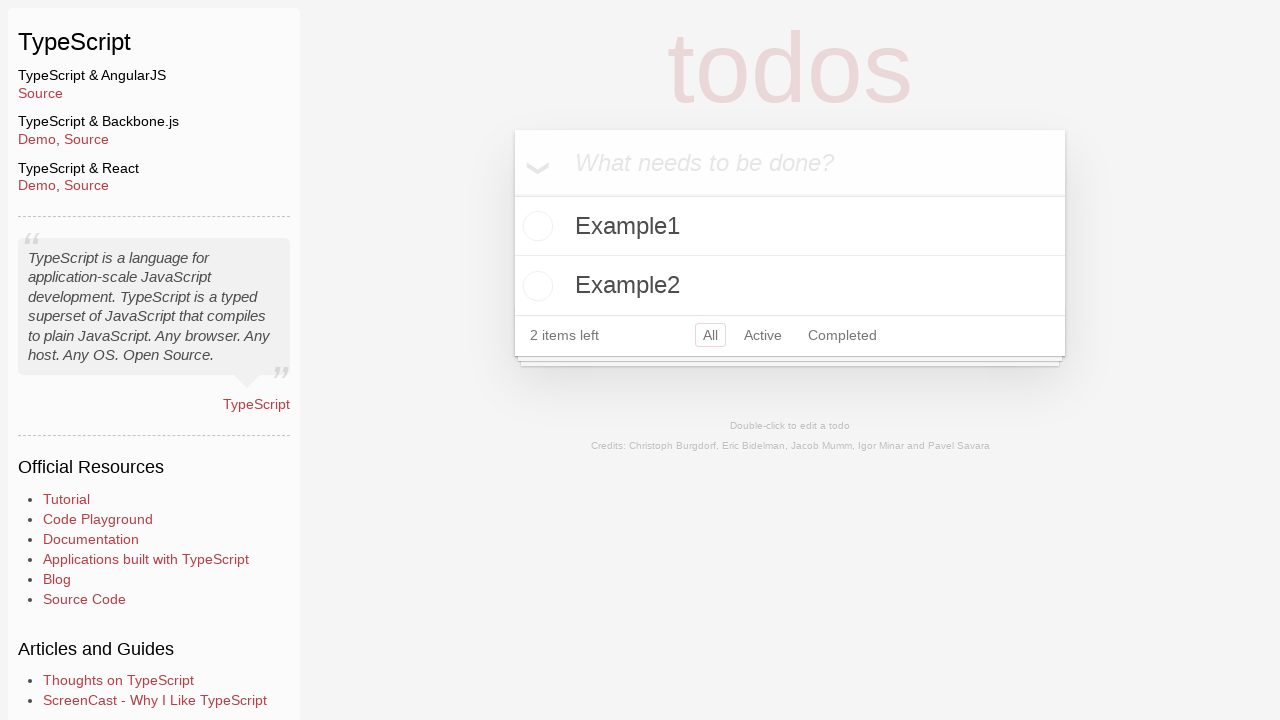

Clicked toggle to mark 'Example2' as completed at (535, 286) on .todo-list li:has-text('Example2') .toggle
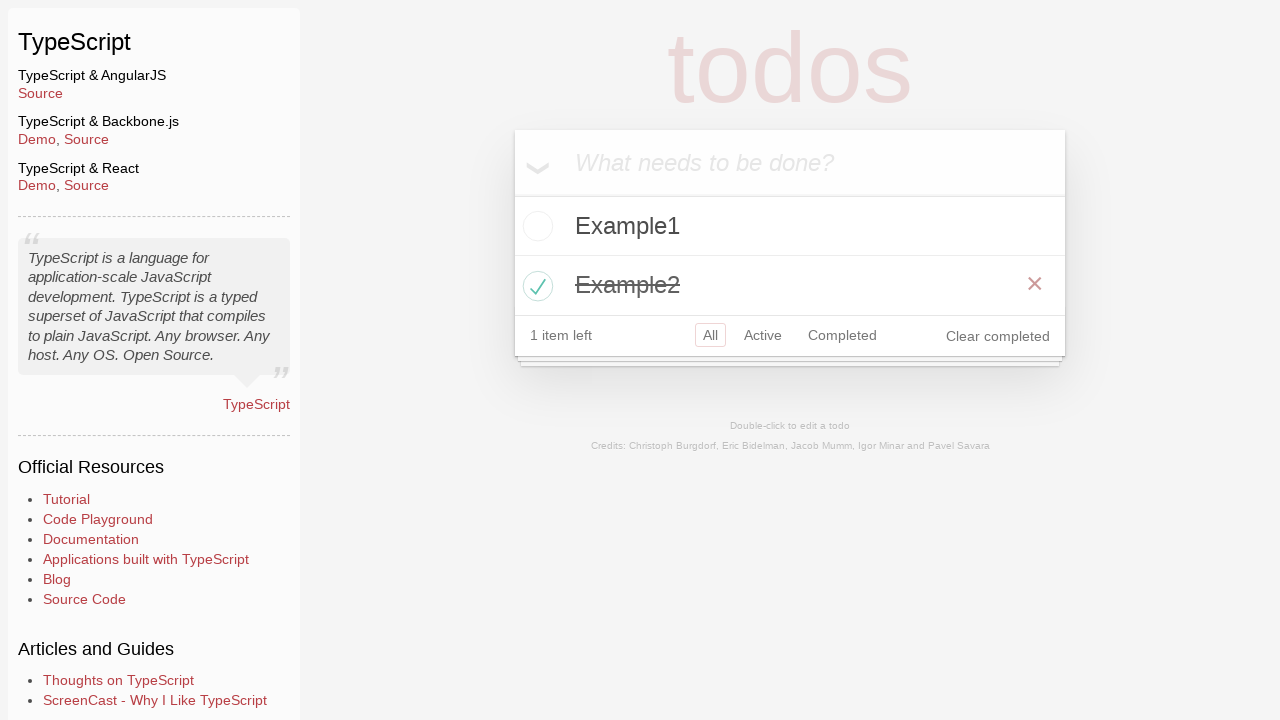

Navigated to all filter via URL
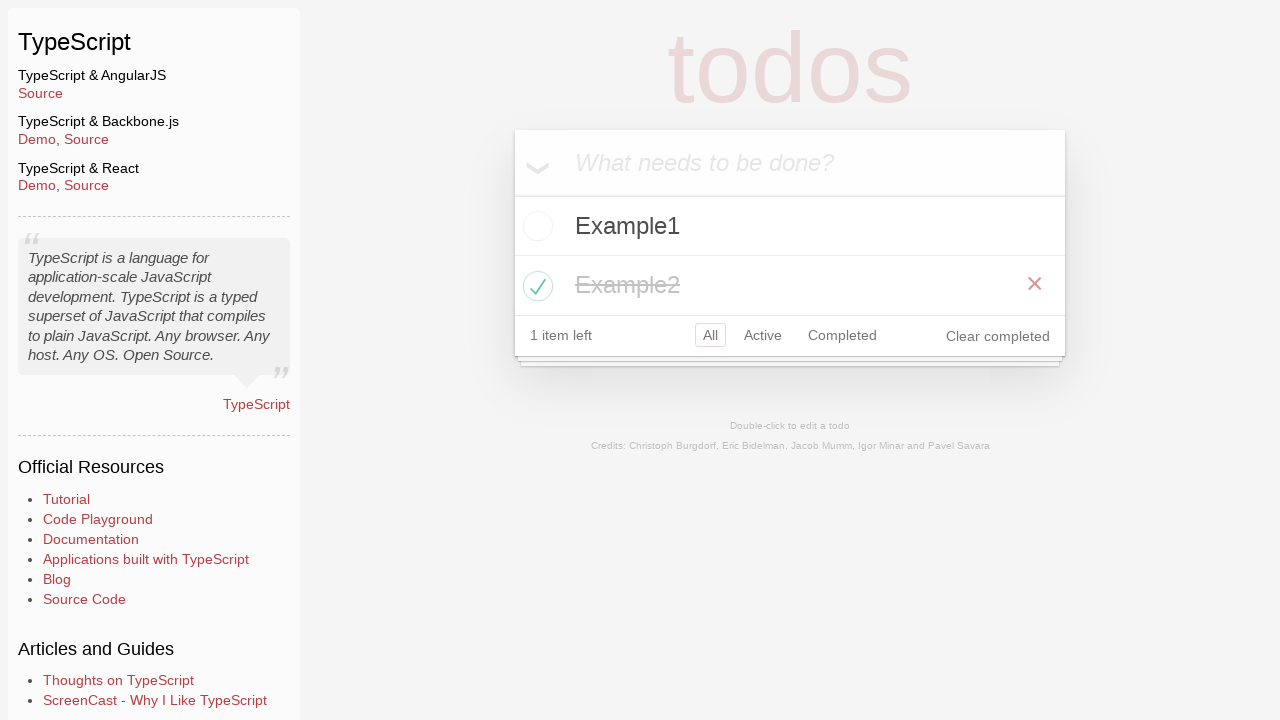

Verified first todo 'Example1' is visible
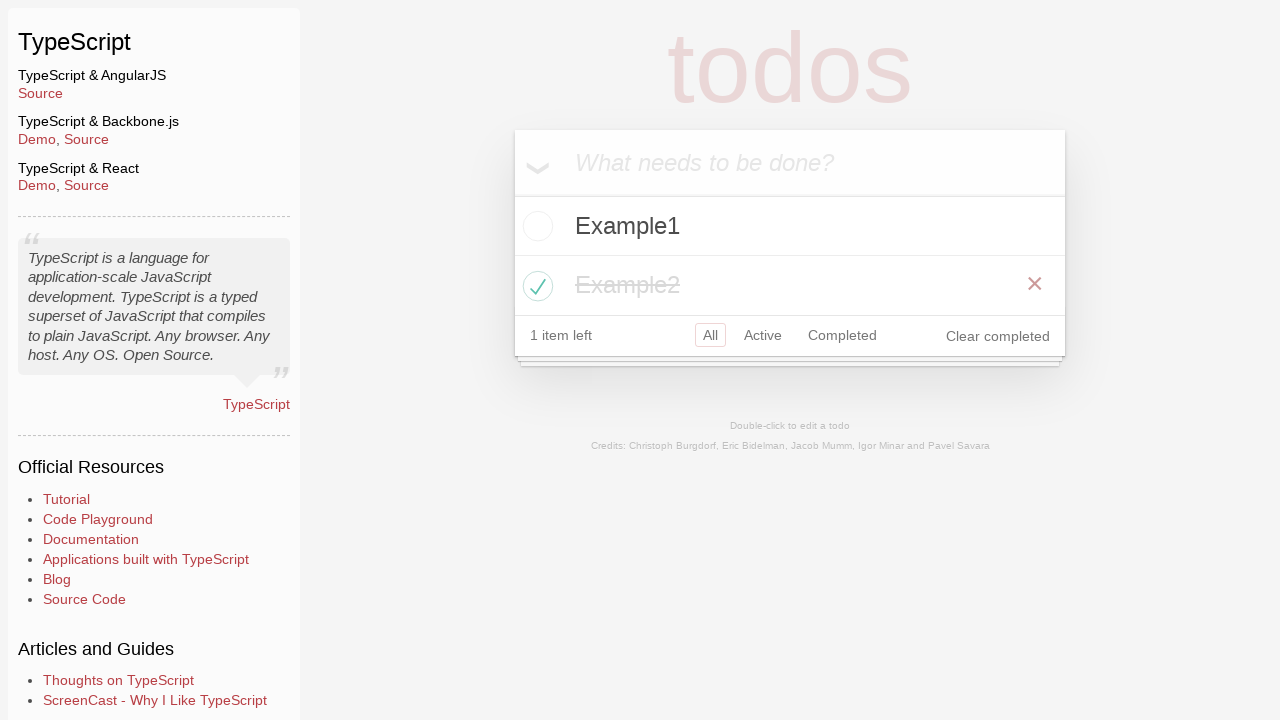

Verified second todo 'Example2' is visible
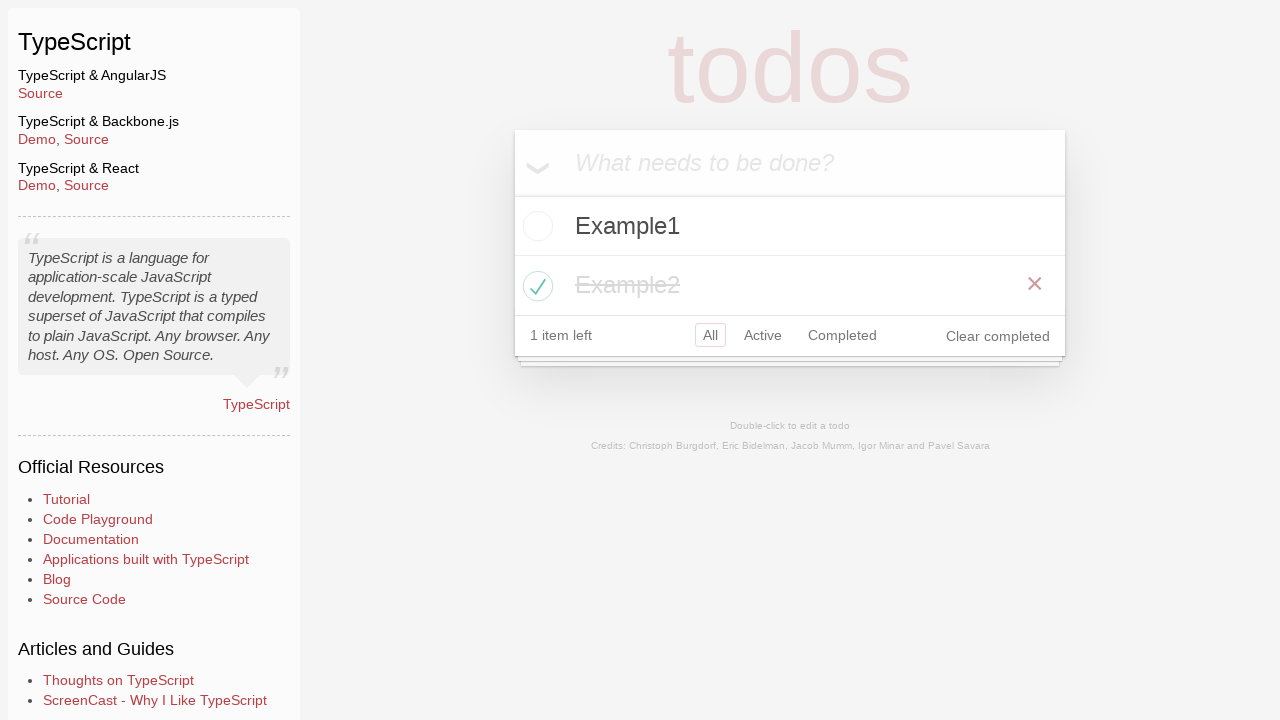

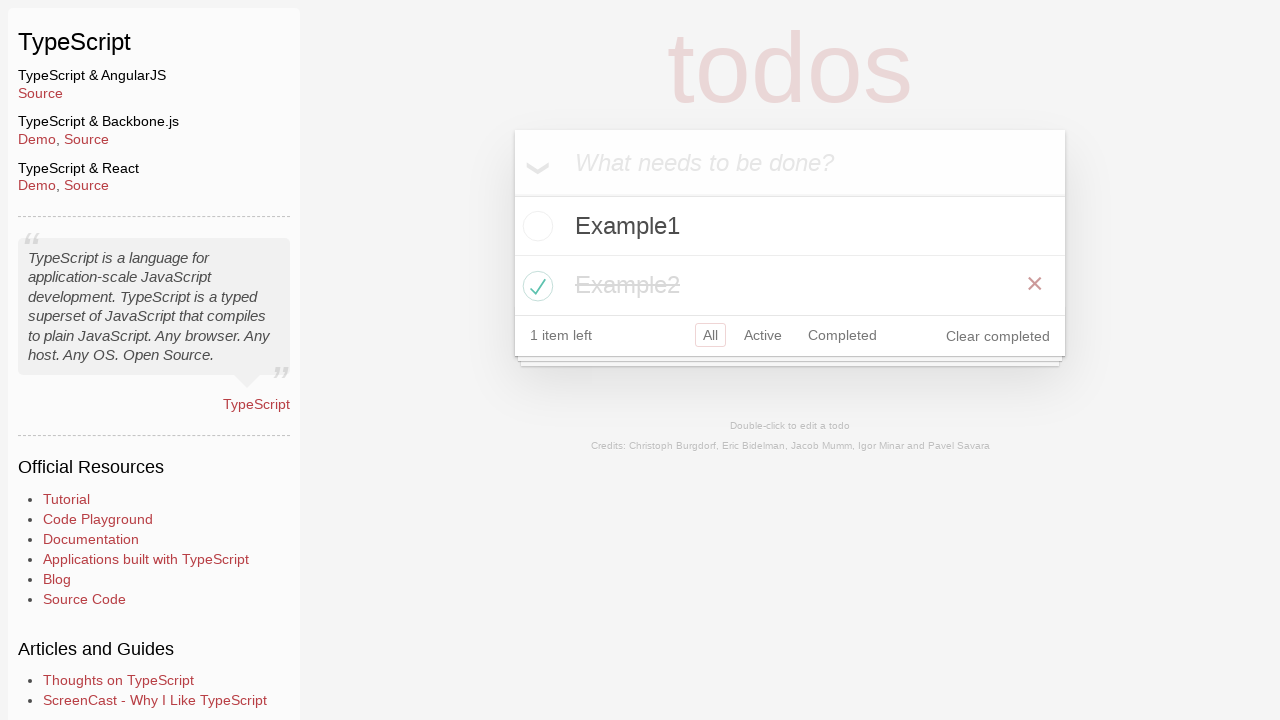